Opens the OTUS educational platform homepage and verifies the page loads successfully.

Starting URL: https://otus.ru/

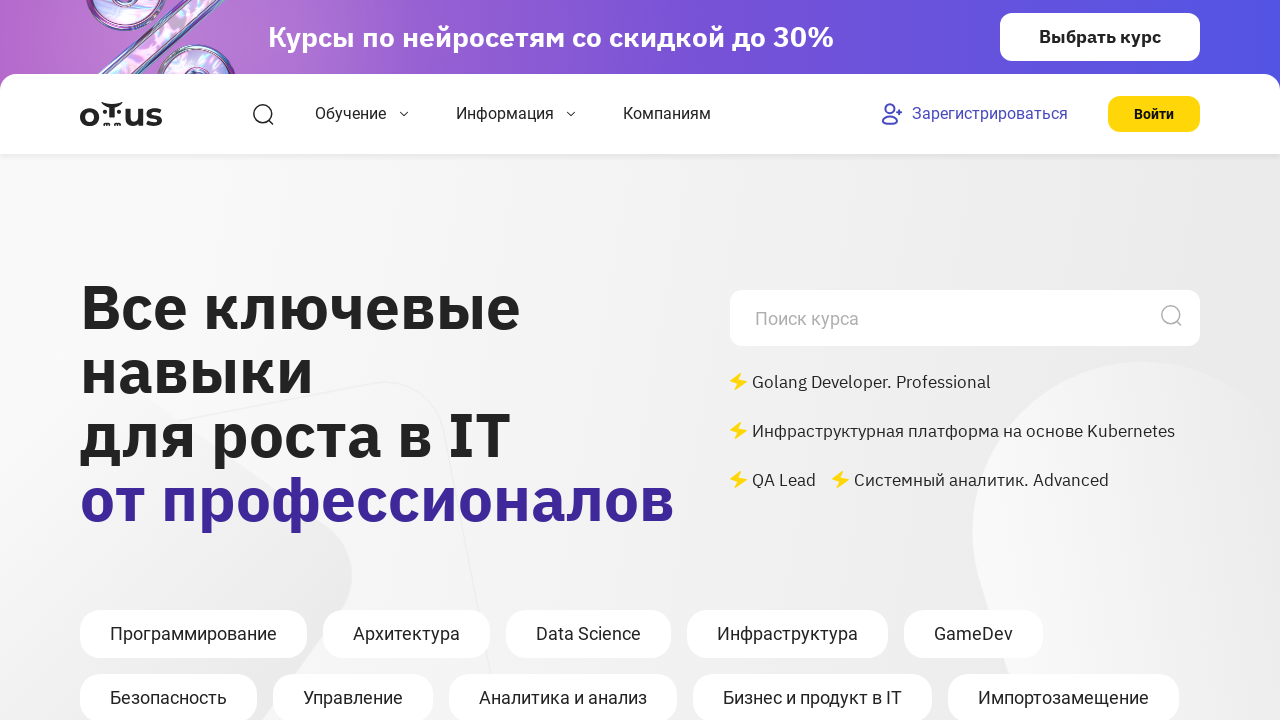

OTUS homepage loaded - DOM content ready
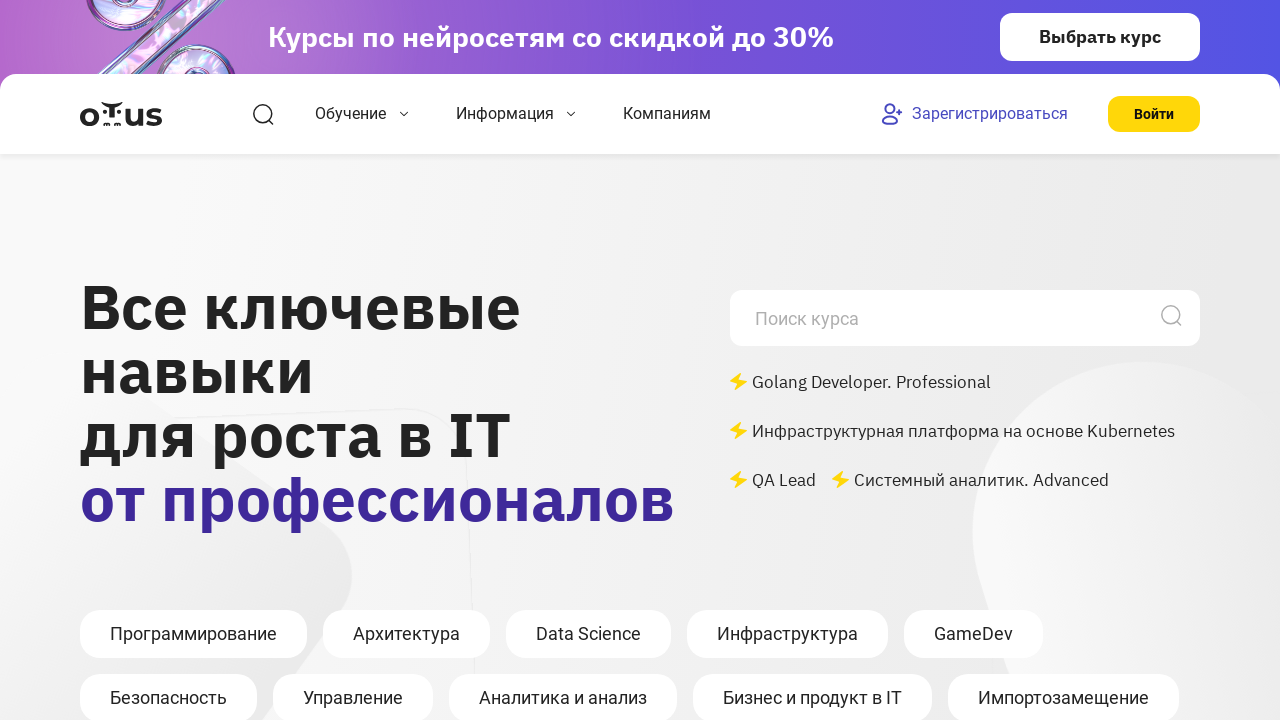

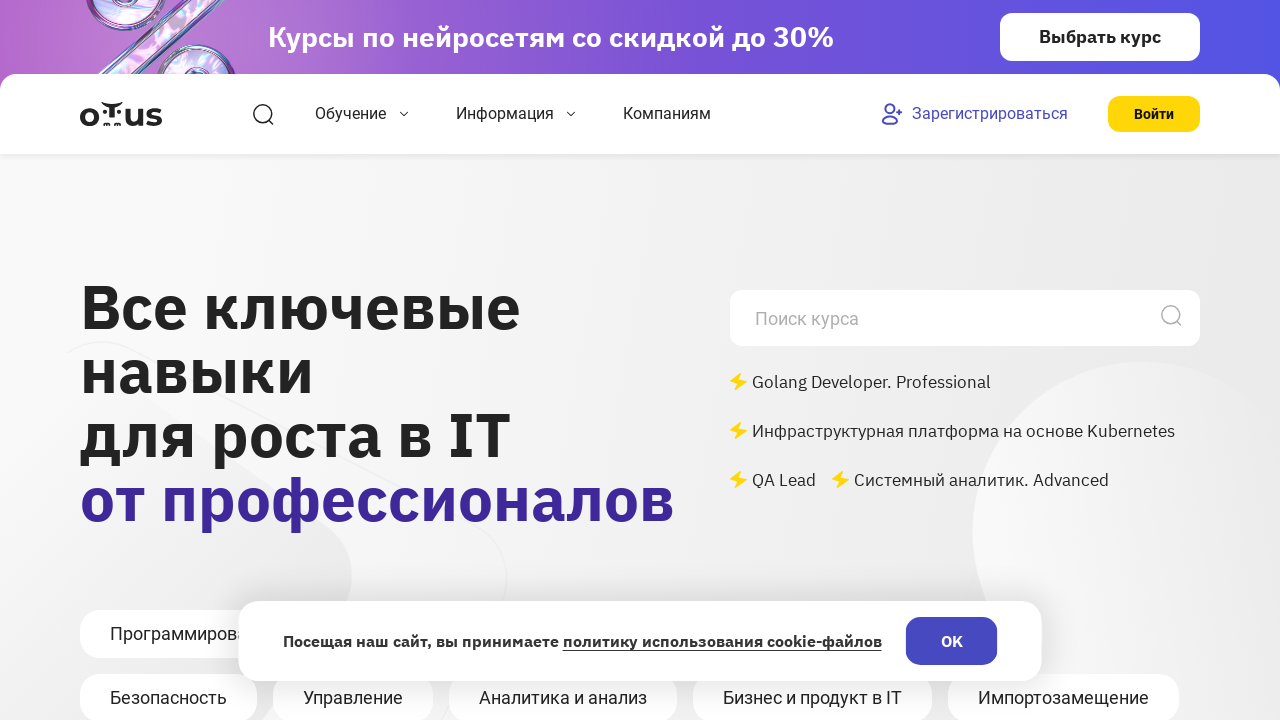